Tests navigation to the Song Lyrics submenu page and verifies the lyrics page is displayed

Starting URL: https://www.99-bottles-of-beer.net/

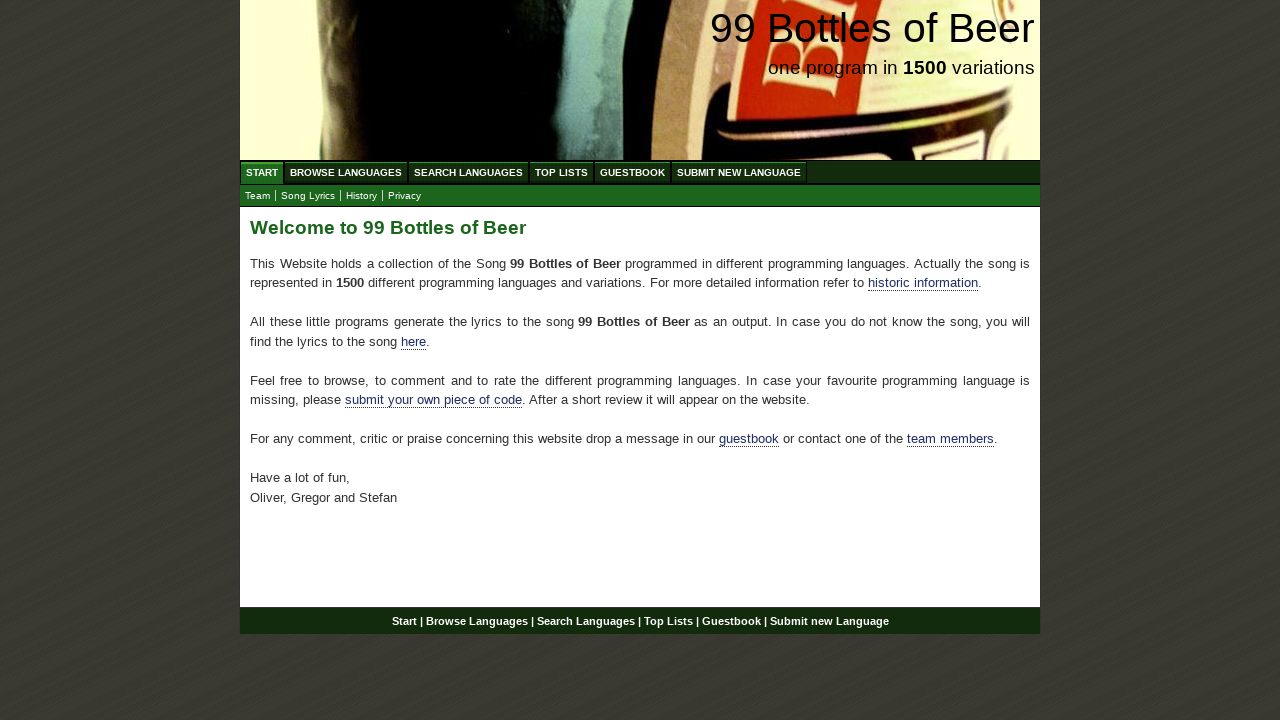

Clicked on Song Lyrics submenu link at (308, 196) on xpath=//ul[@id='submenu']/li/a[@href='lyrics.html']
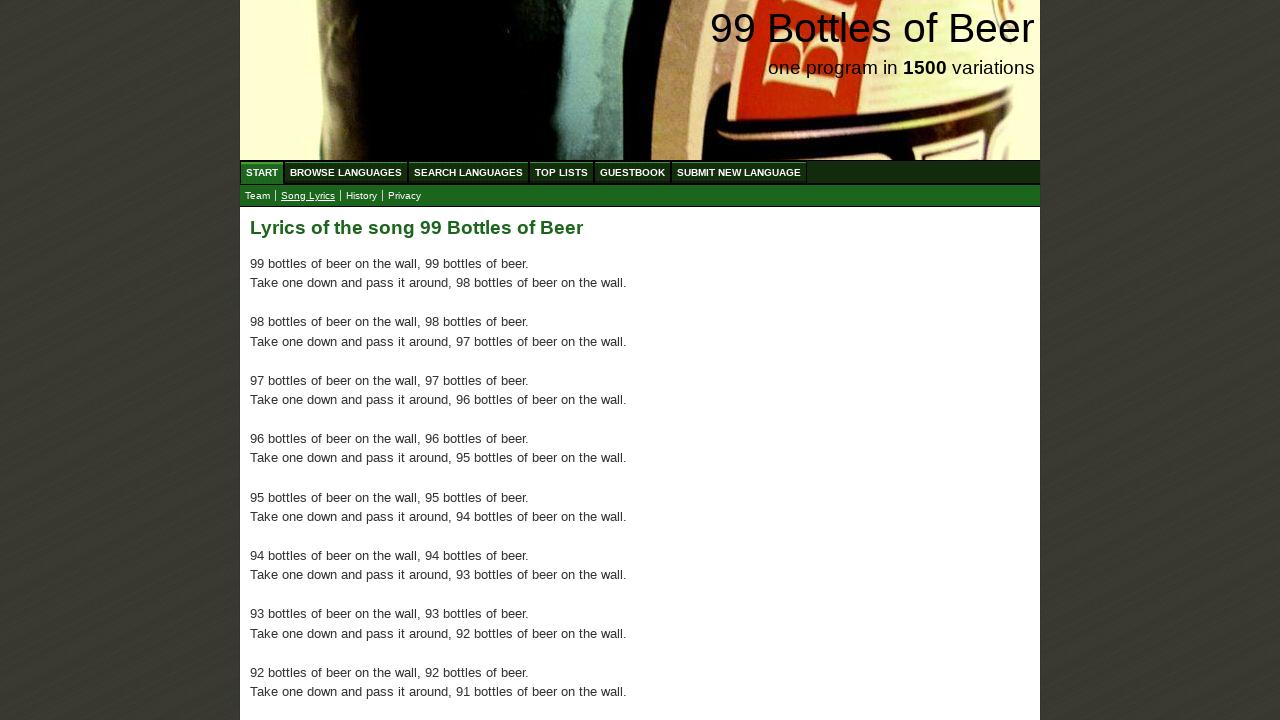

Lyrics page main content loaded and displayed
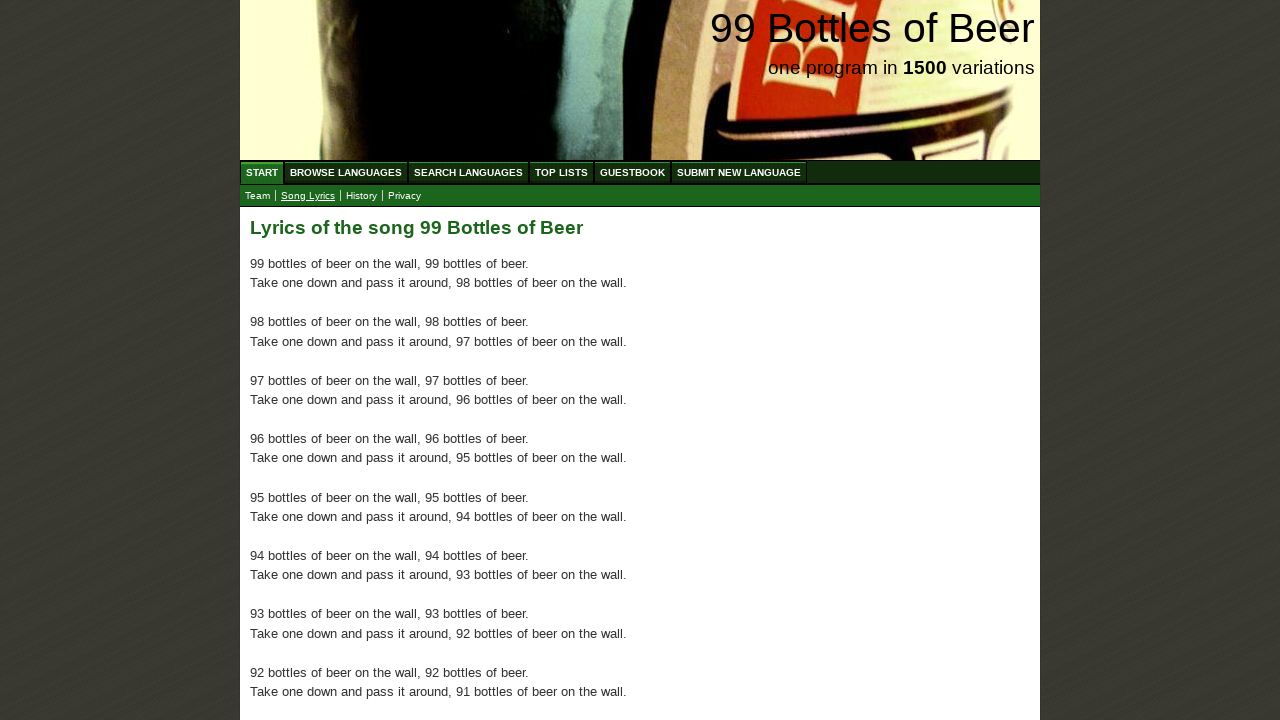

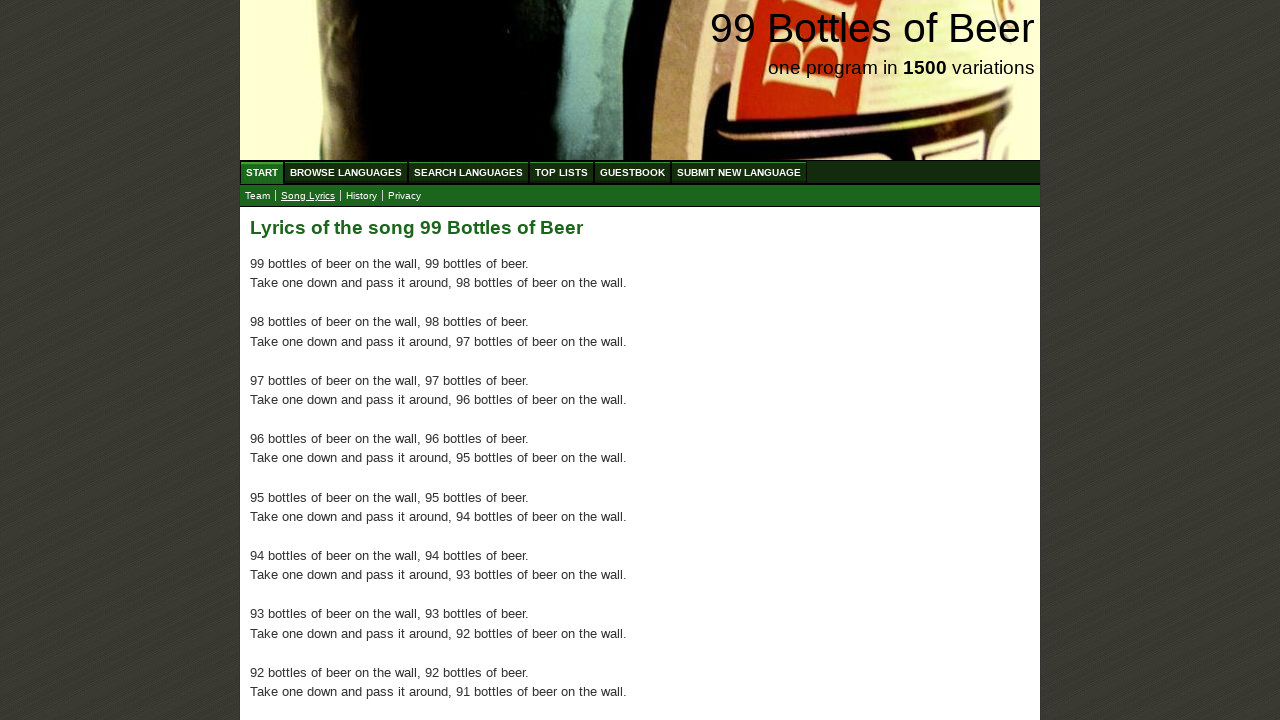